Tests scrolling functionality on Flipkart website by performing vertical scroll down and up operations

Starting URL: https://www.flipkart.com/

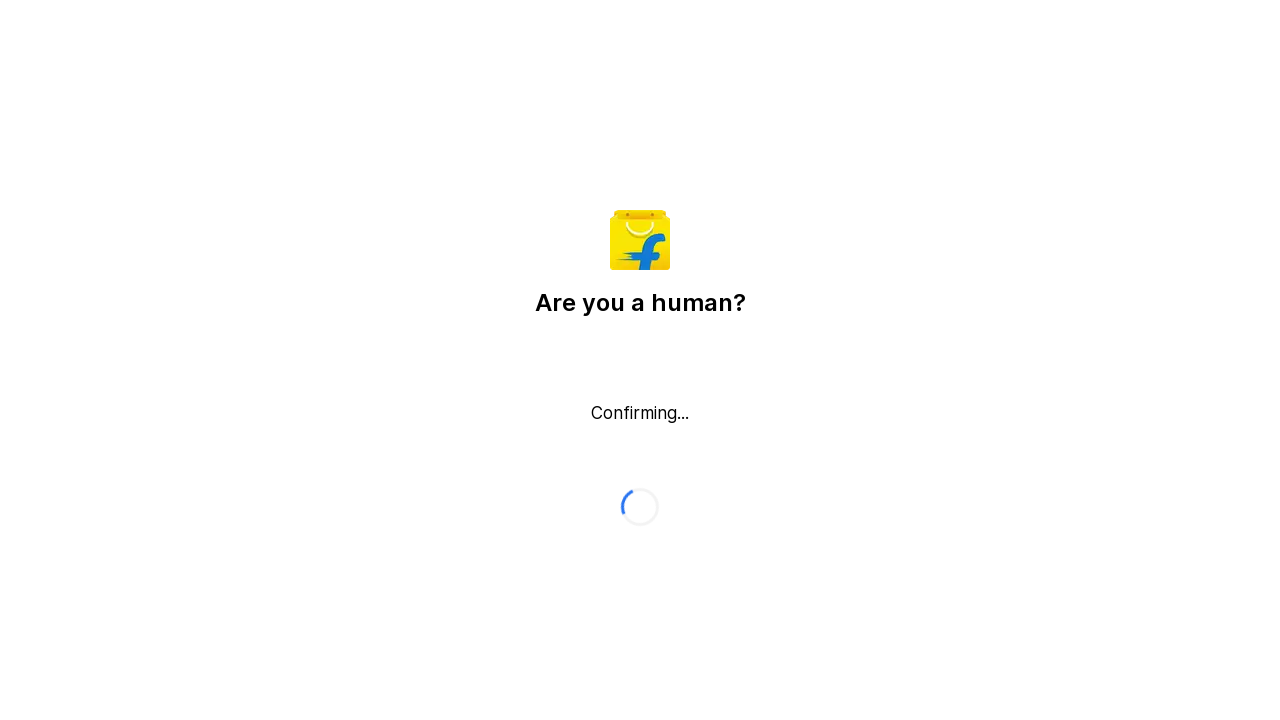

Pressed Escape to close any popups
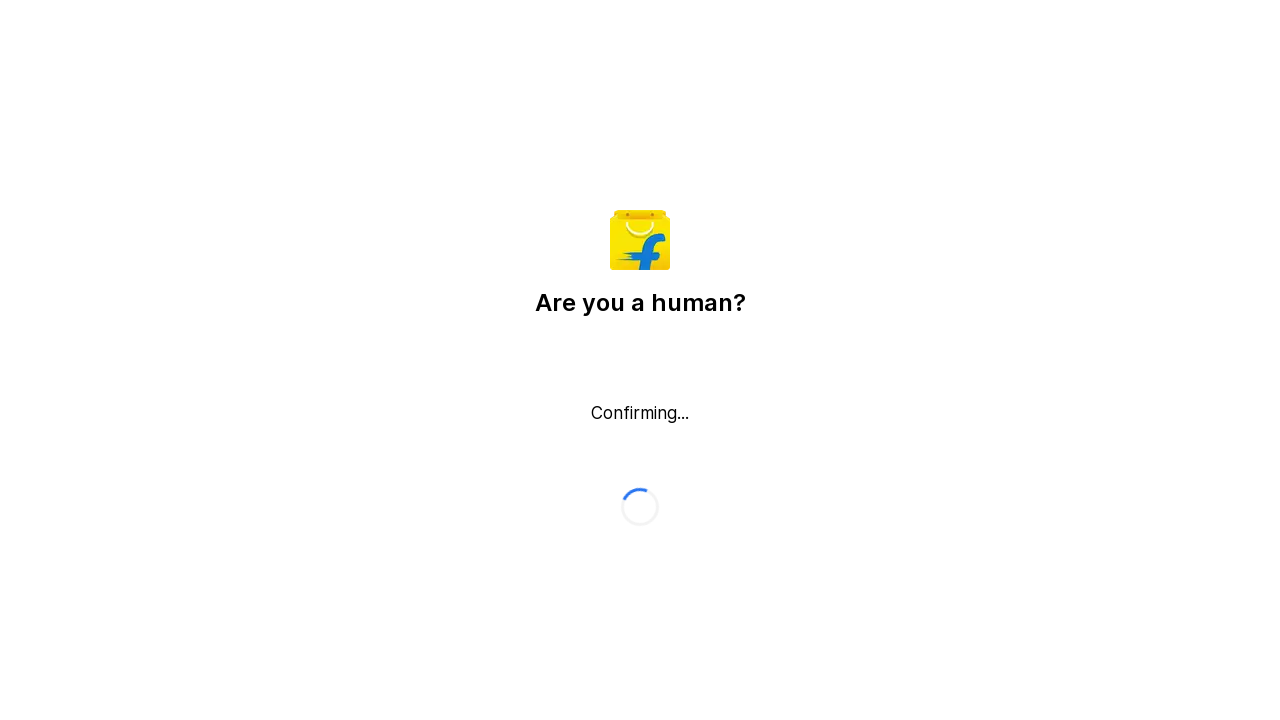

Scrolled down 2500 pixels on Flipkart website
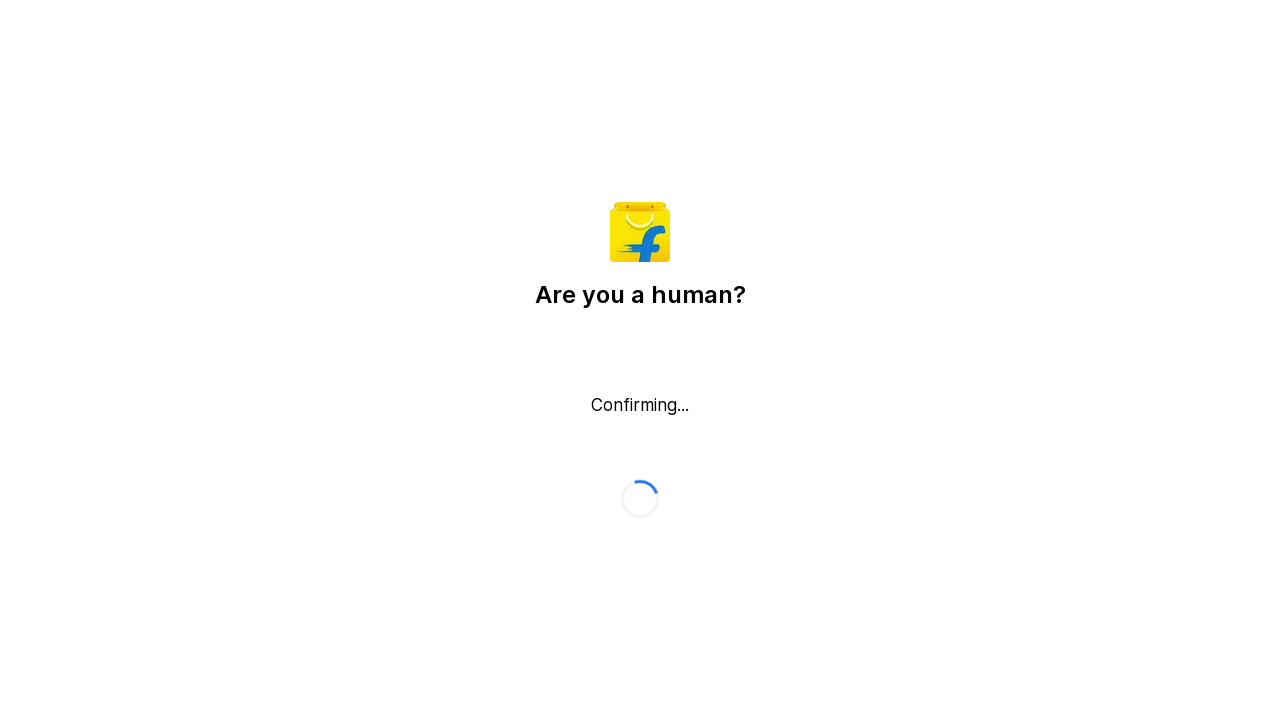

Waited 1000ms for scroll animation to complete
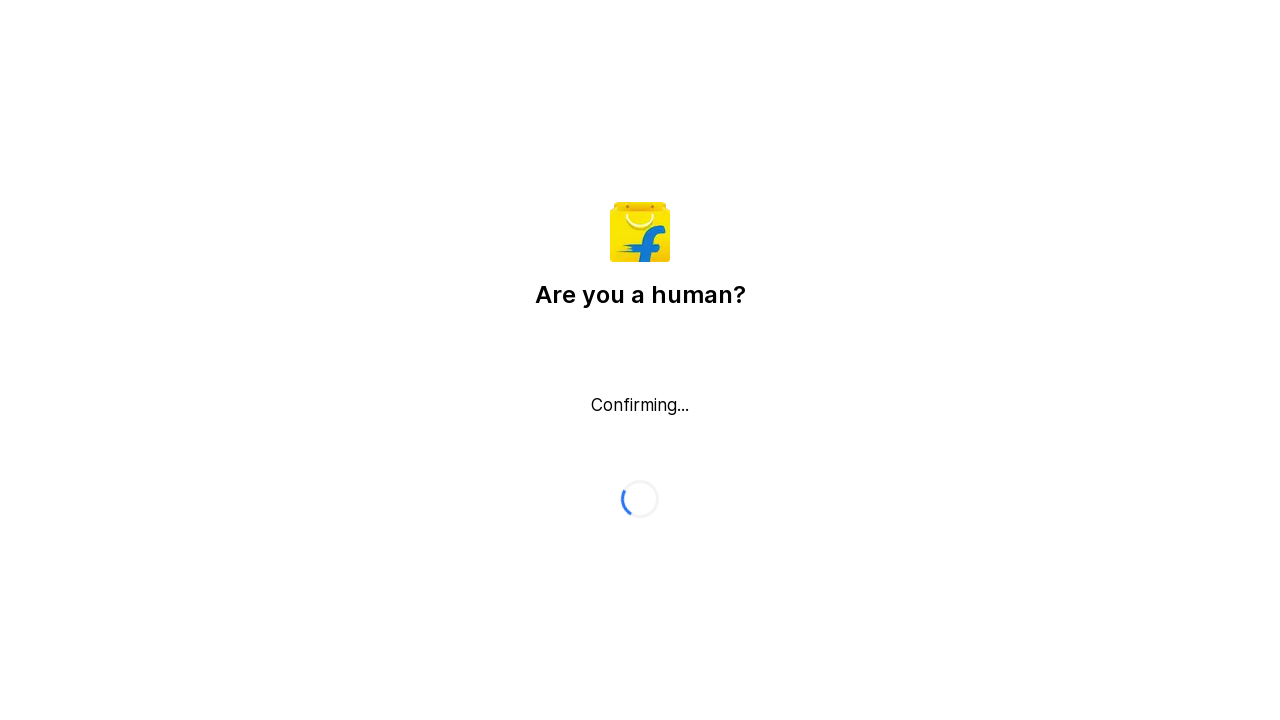

Scrolled back up 2500 pixels to original position
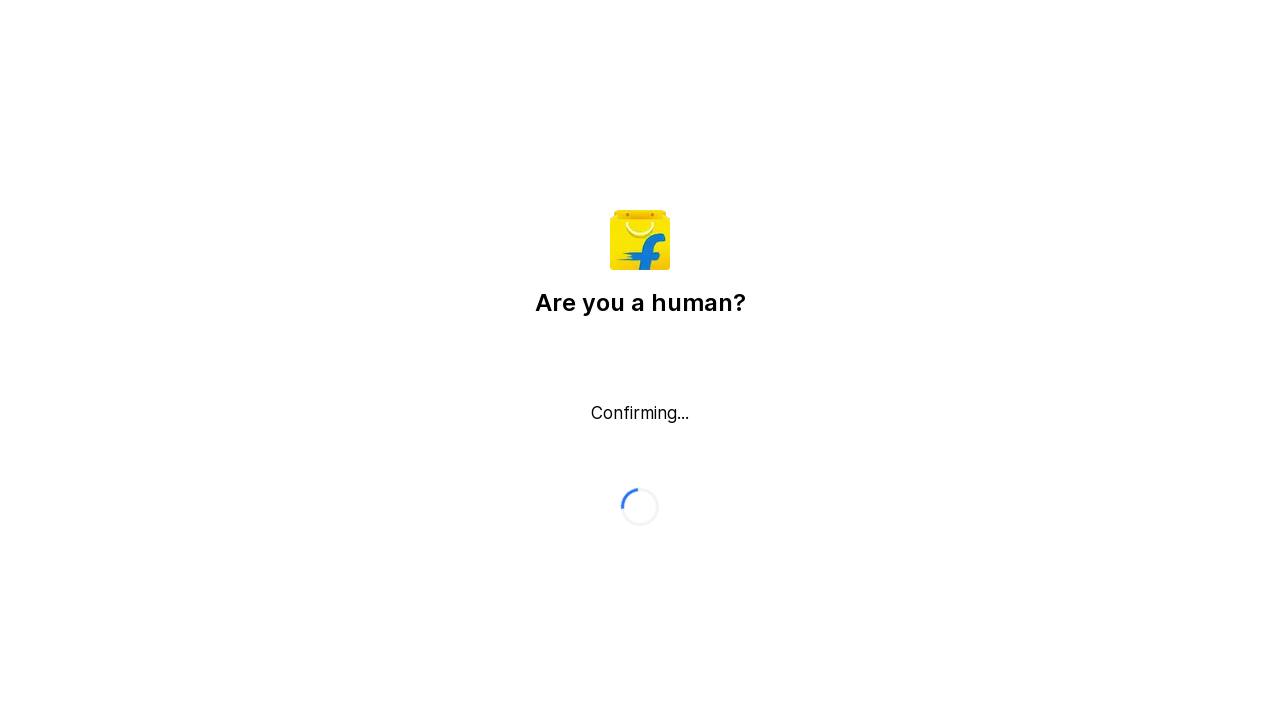

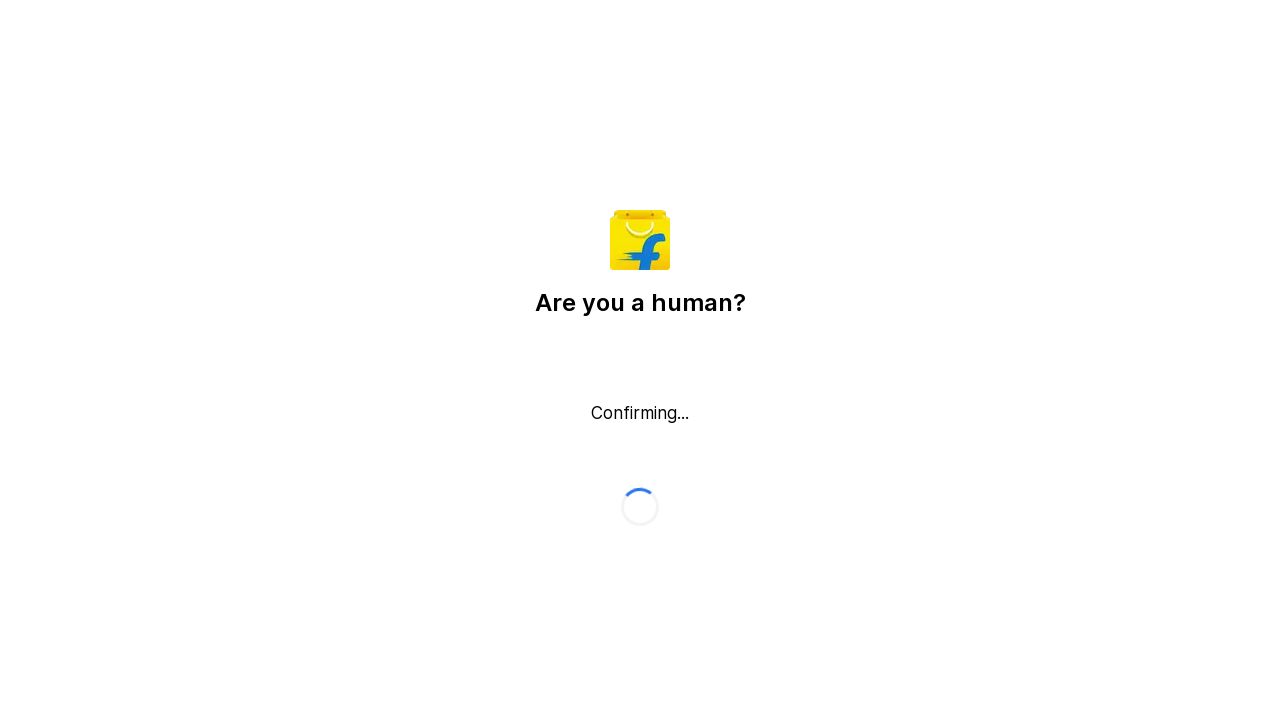